Navigates to the shop page and clicks the add button for the first product (iPhone)

Starting URL: https://rahulshettyacademy.com/angularpractice/

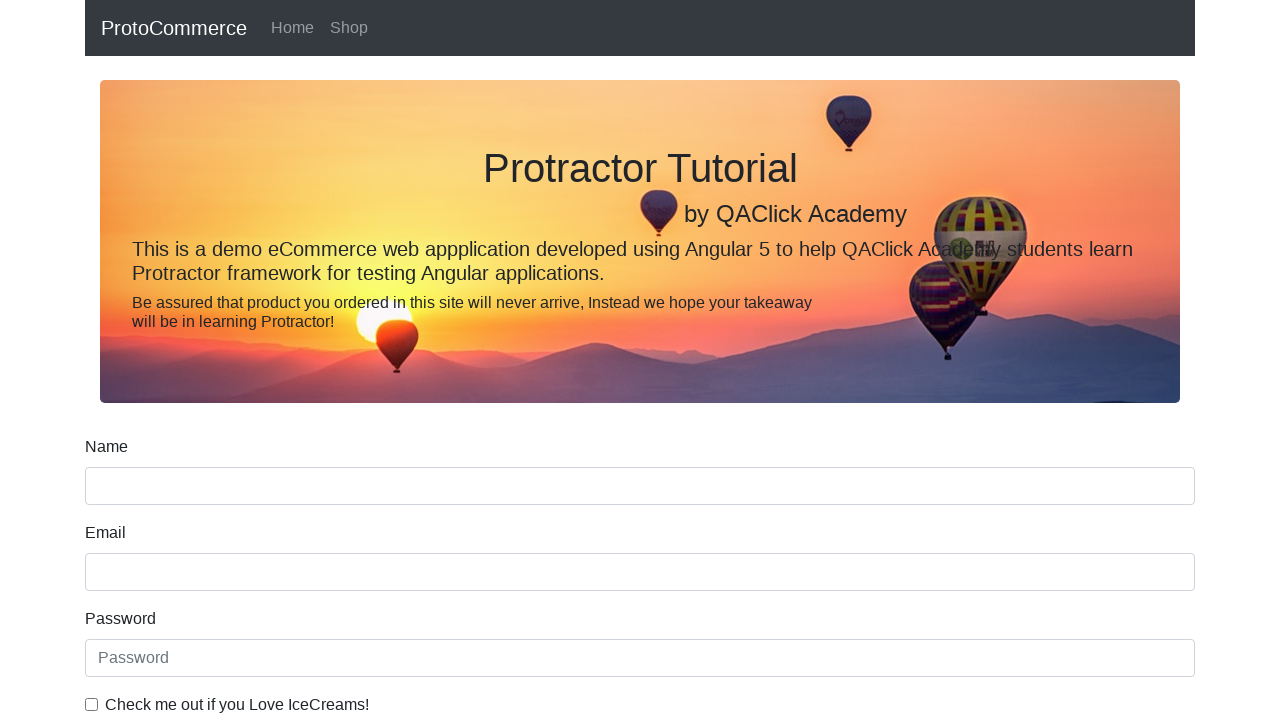

Clicked Shop link to navigate to shop page at (349, 28) on a[href='/angularpractice/shop']
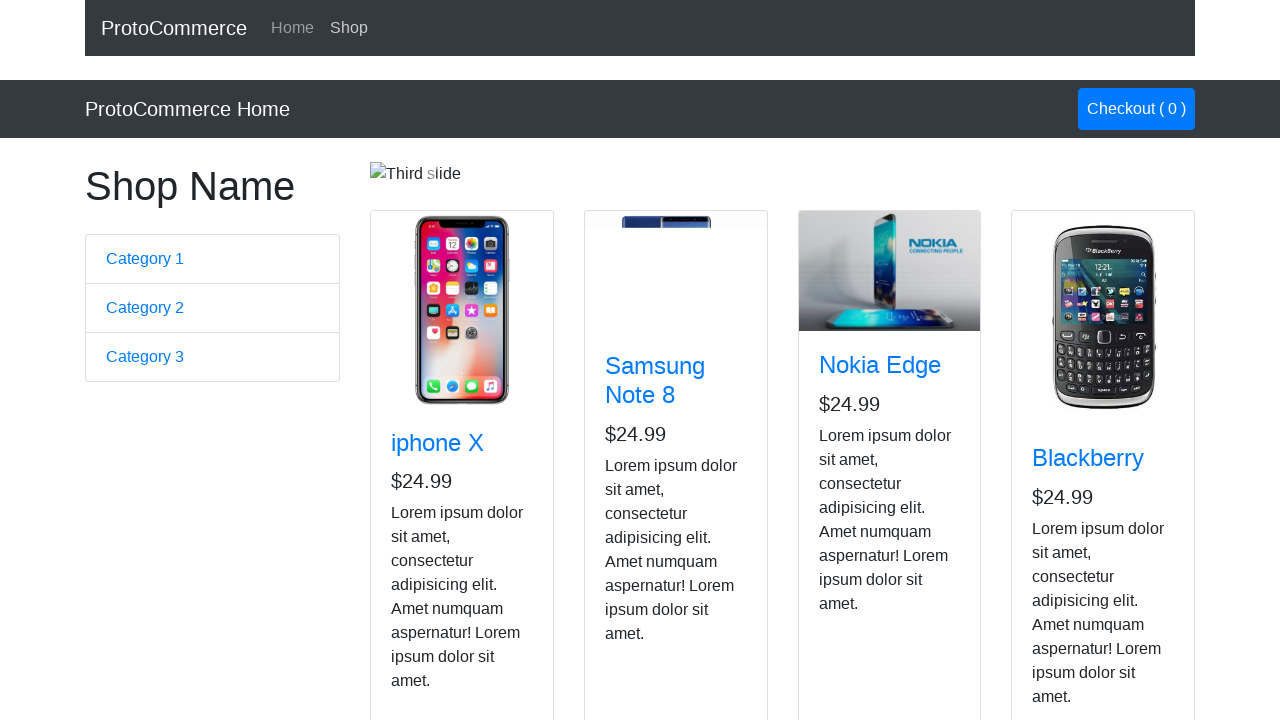

Products loaded on shop page
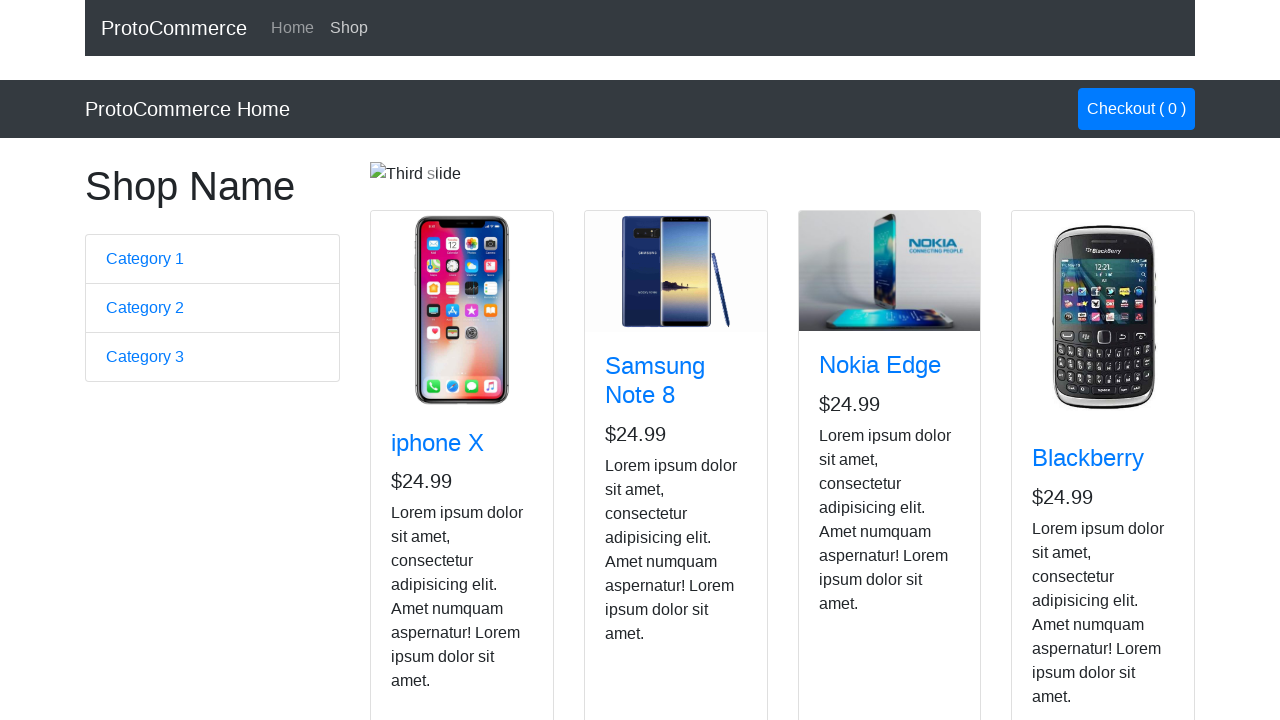

Clicked Add button for first product (iPhone) at (427, 528) on app-card:nth-child(1) .btn-info
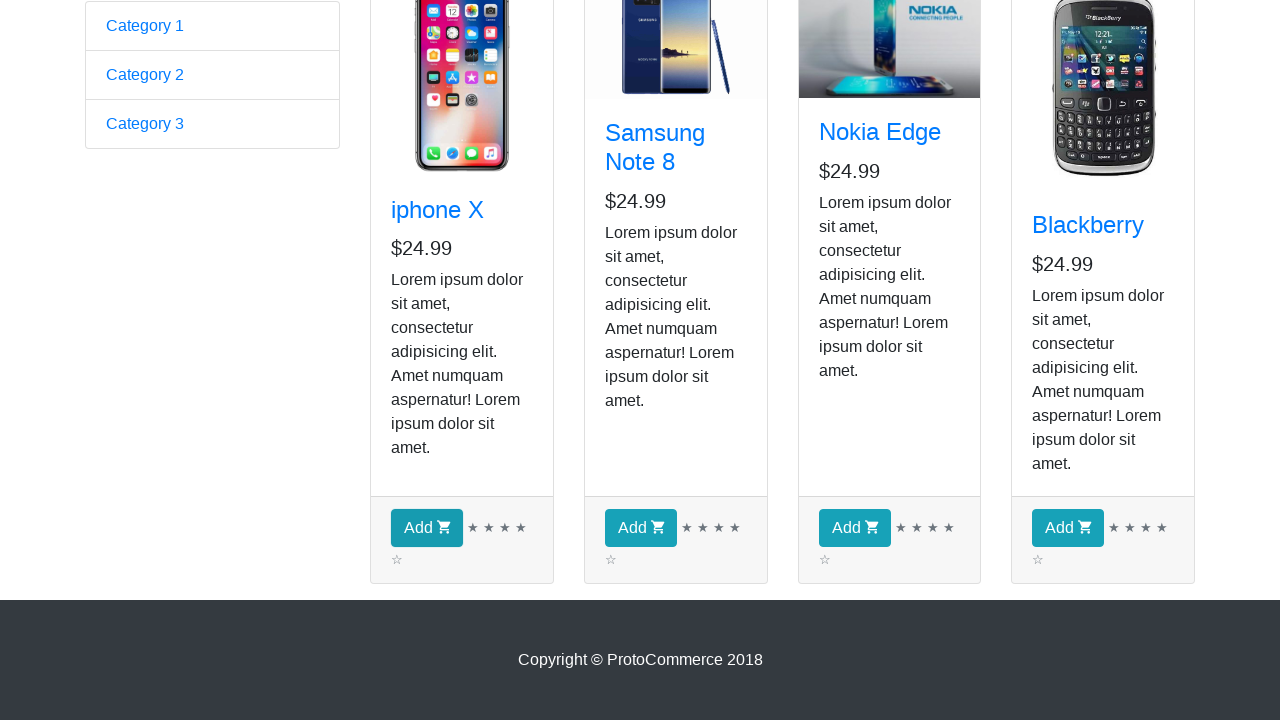

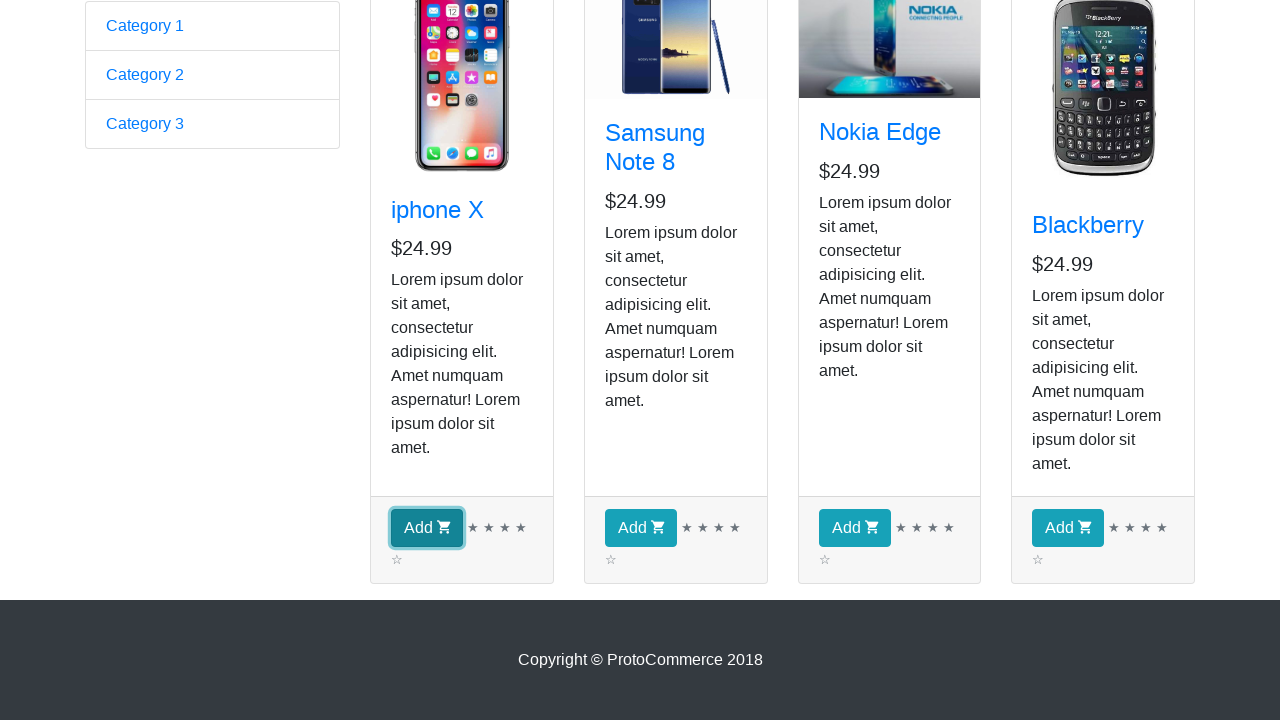